Tests the add/remove elements functionality by clicking Add Element button, verifying Delete button appears, clicking Delete, and verifying the page heading remains visible

Starting URL: https://the-internet.herokuapp.com/add_remove_elements/

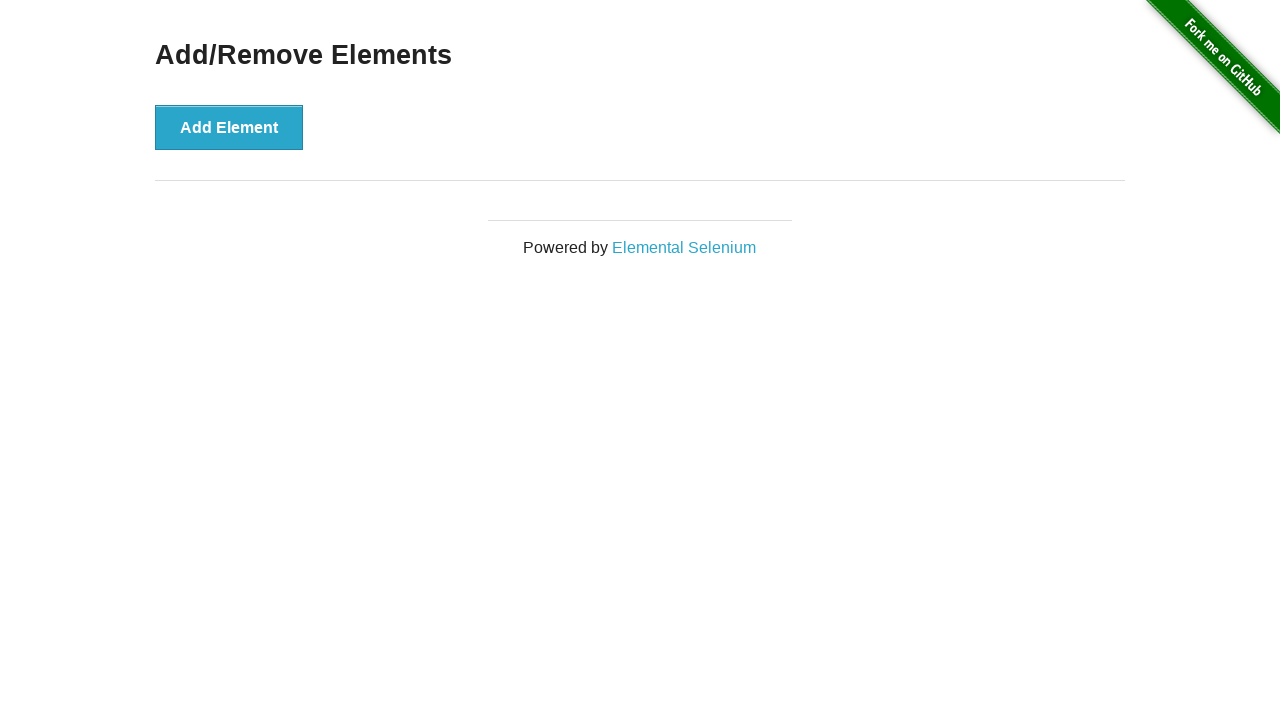

Clicked Add Element button at (229, 127) on text='Add Element'
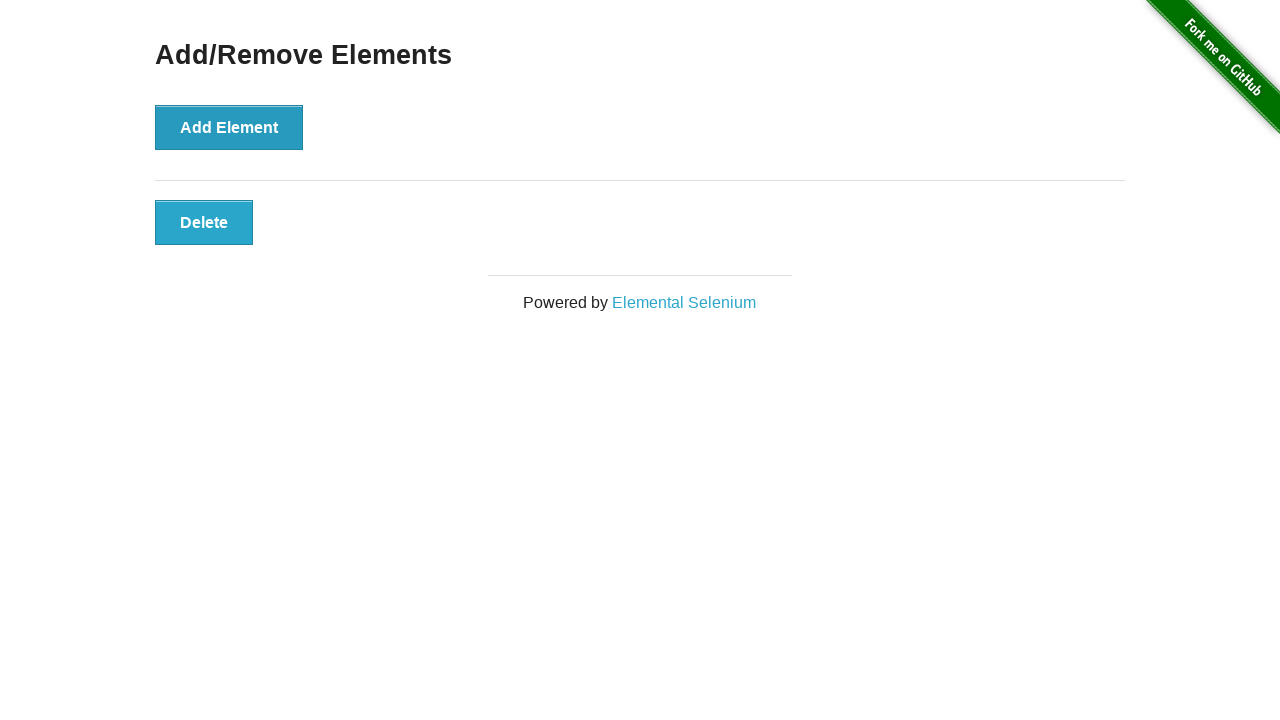

Delete button appeared after clicking Add Element
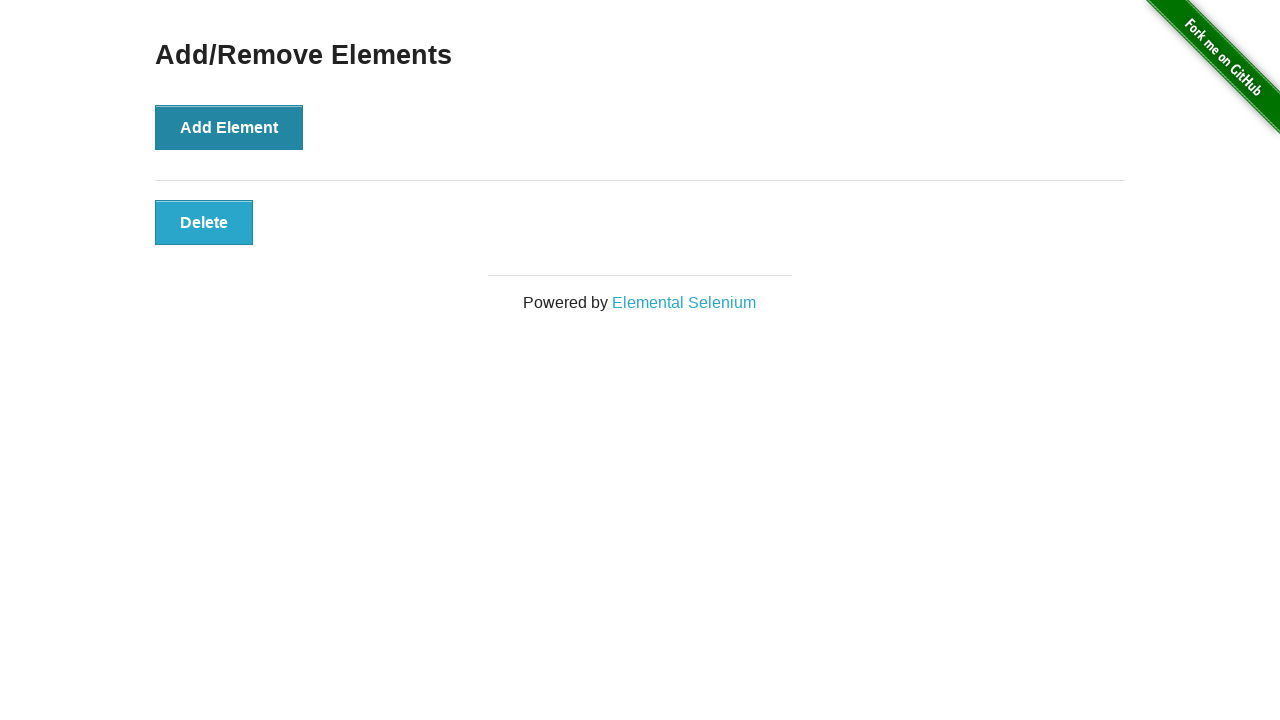

Clicked Delete button to remove the element at (204, 222) on text='Delete'
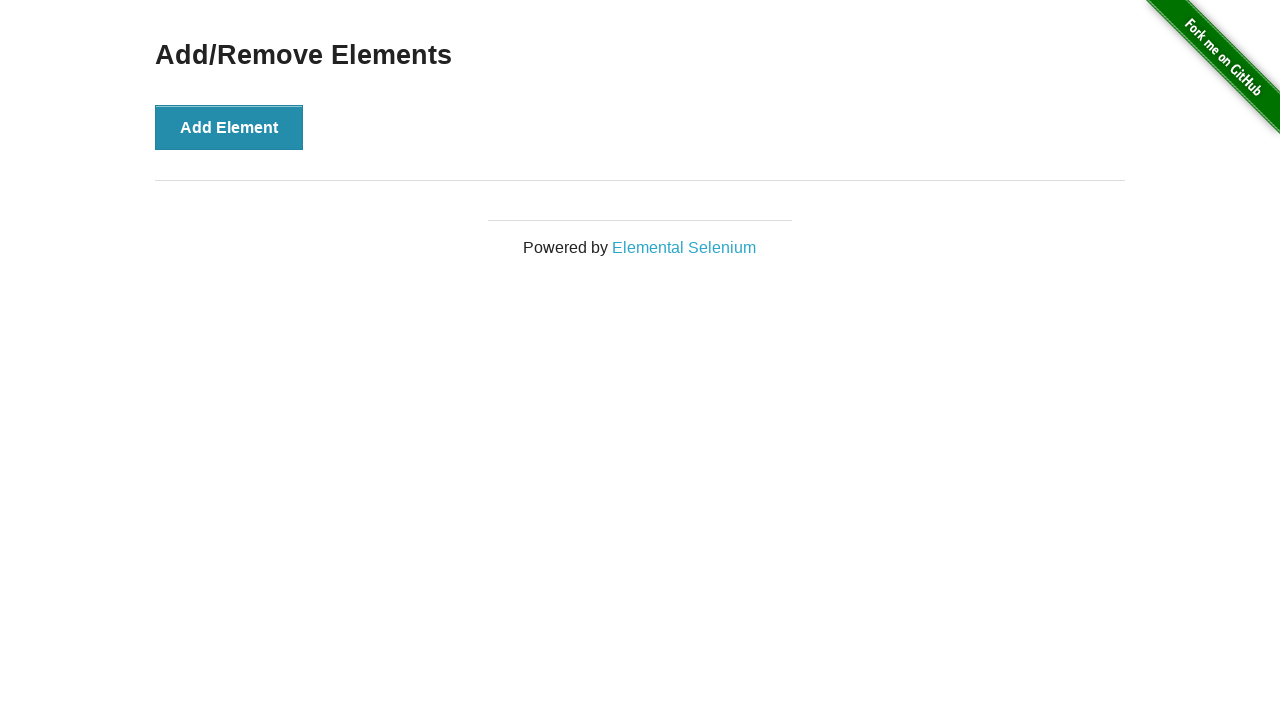

Verified Add/Remove Elements heading remains visible after deleting element
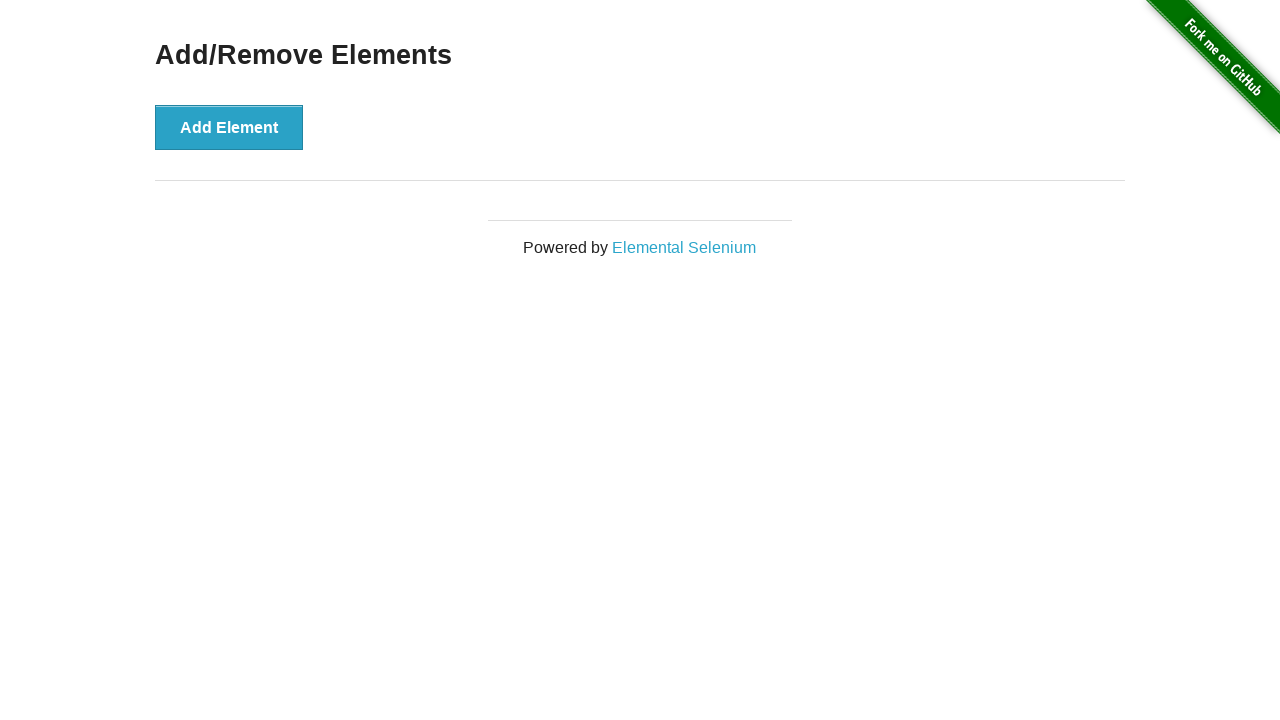

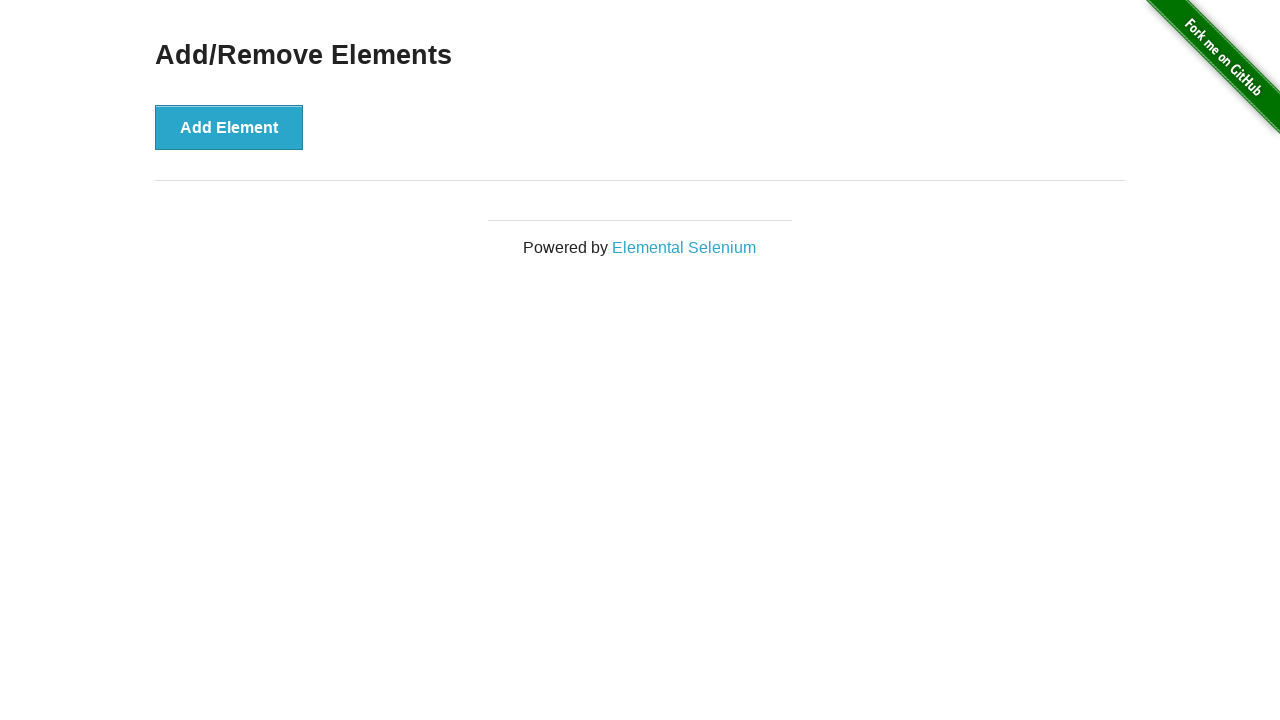